Tests browser multi-window handling by clicking a link that opens a new window, switching to the new window to verify its content, closing it, and switching back to the original window to verify its content.

Starting URL: https://the-internet.herokuapp.com/windows

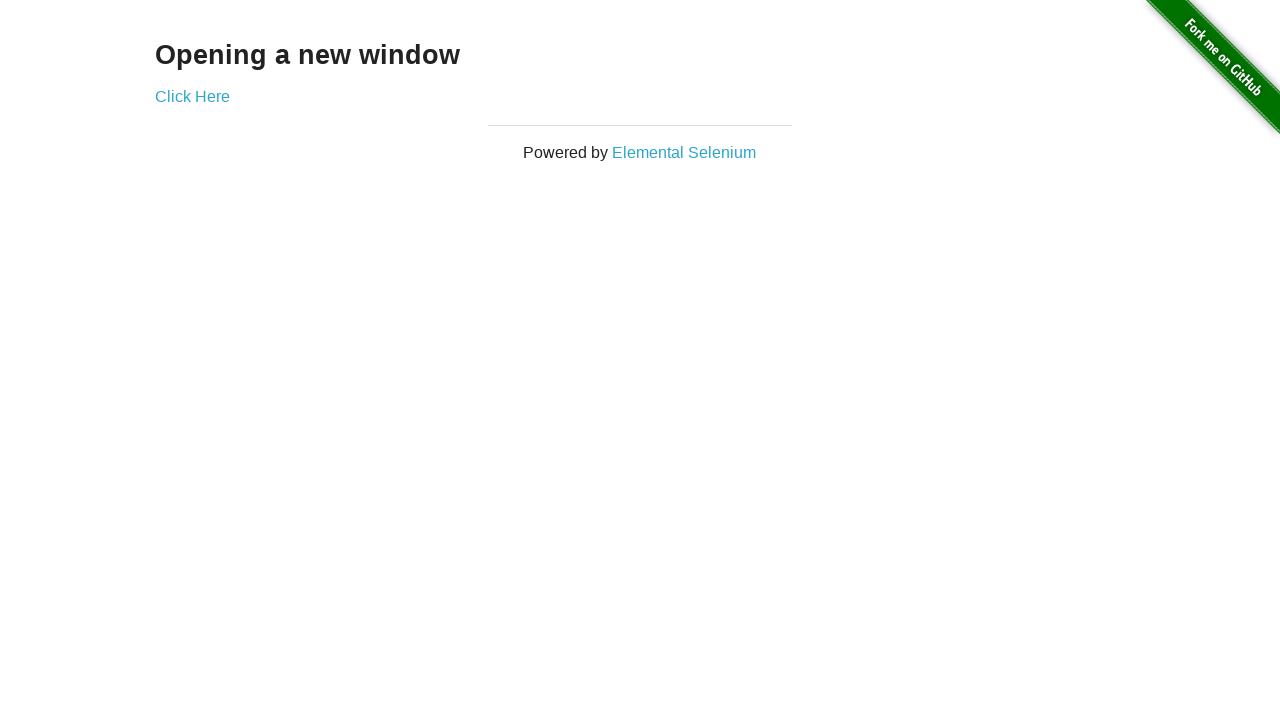

Clicked 'Click Here' link to open a new window at (192, 96) on text=Click Here
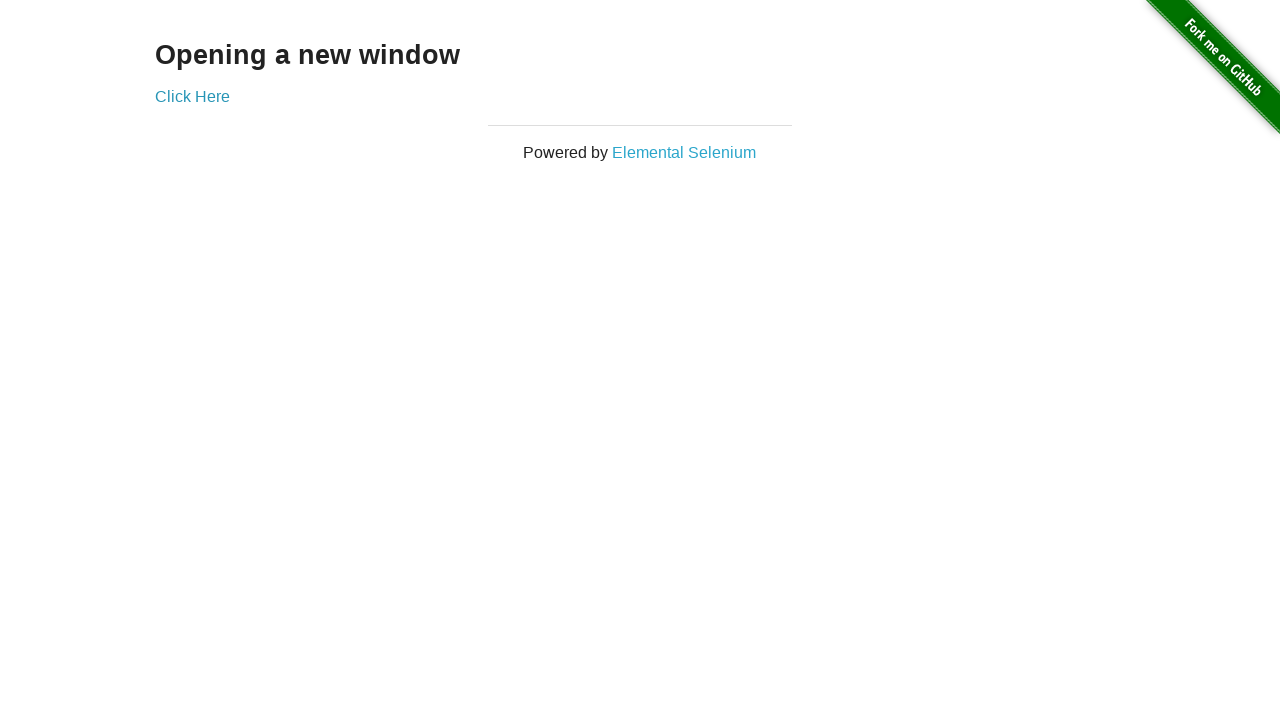

New window opened and captured
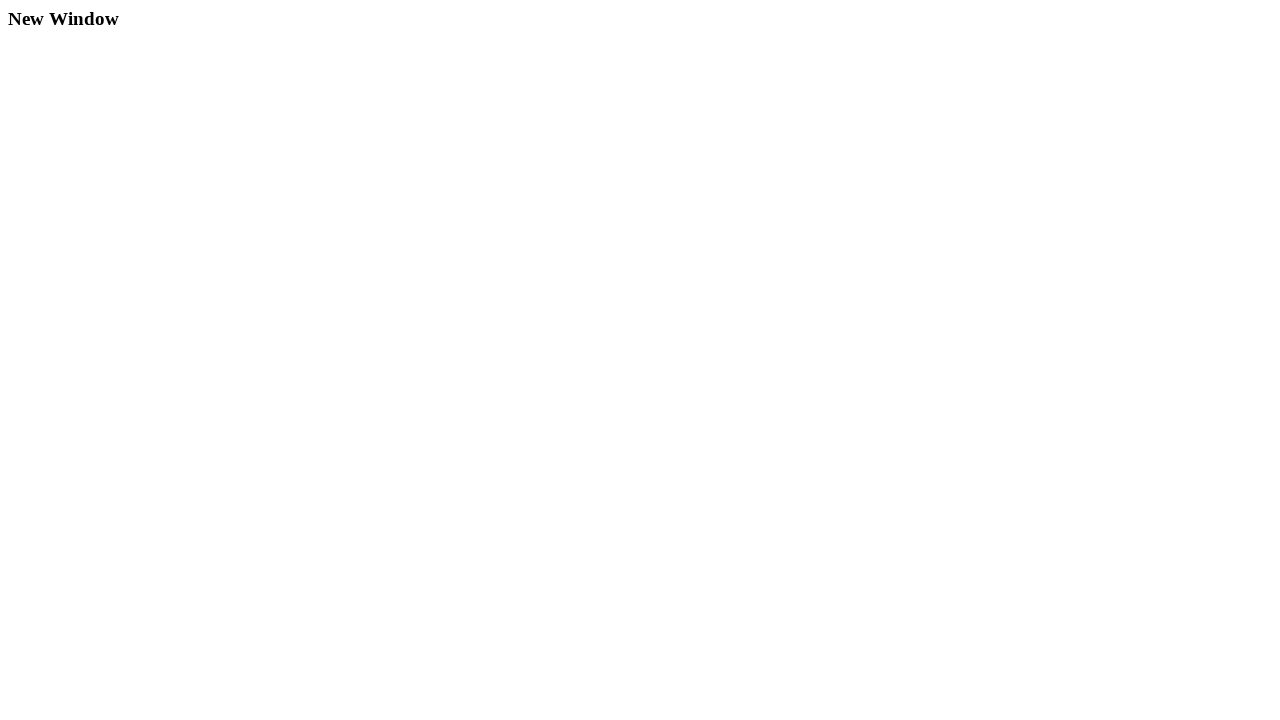

New window page loaded
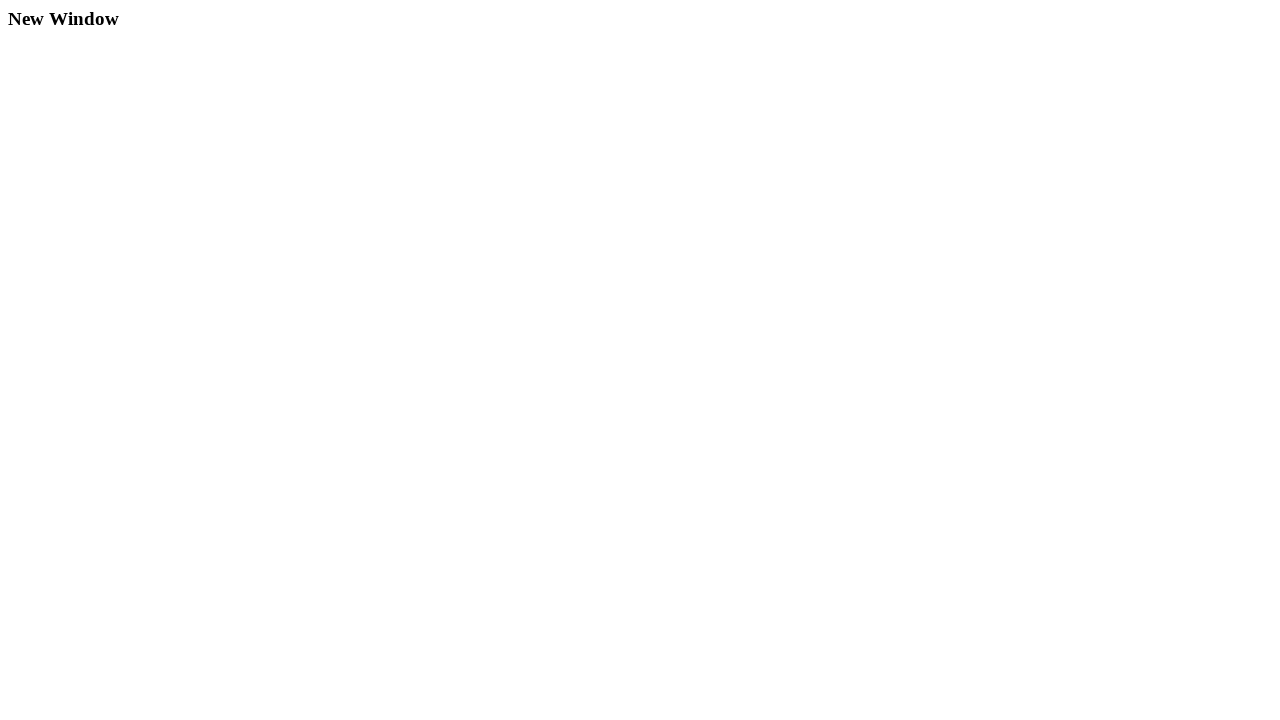

Retrieved text from new window: 'New Window'
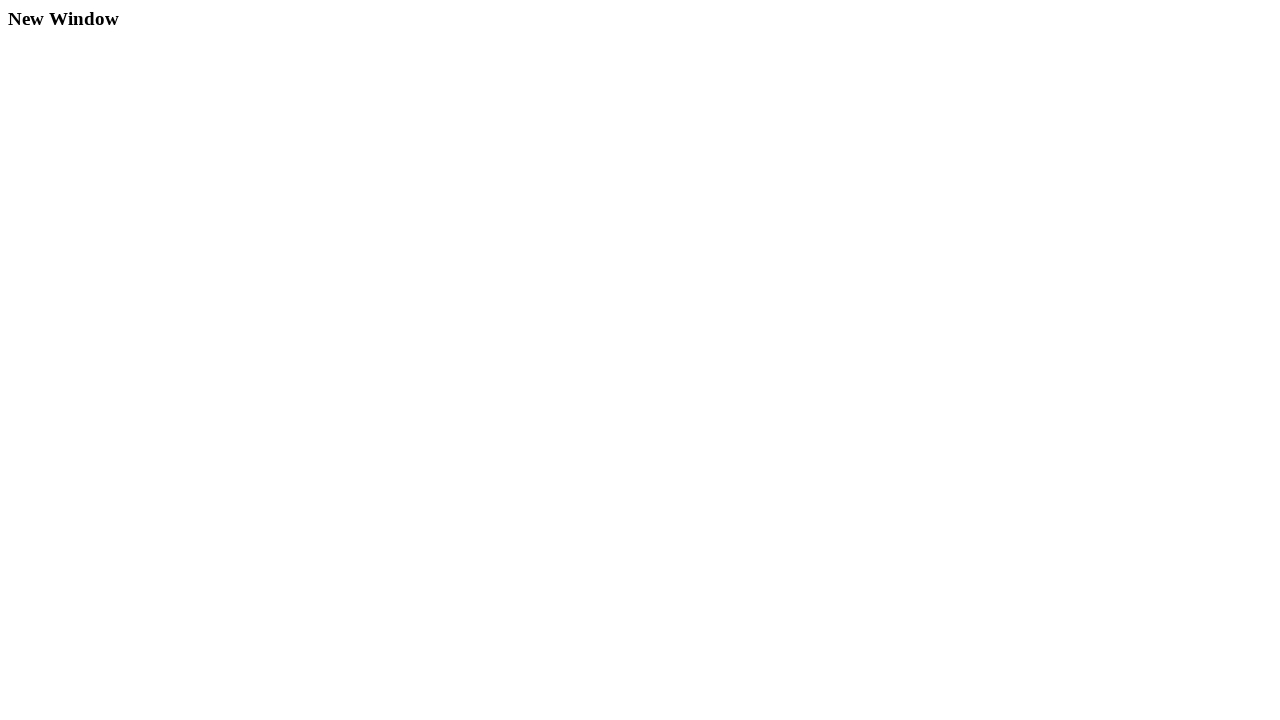

Verified new window content matches expected text 'New Window'
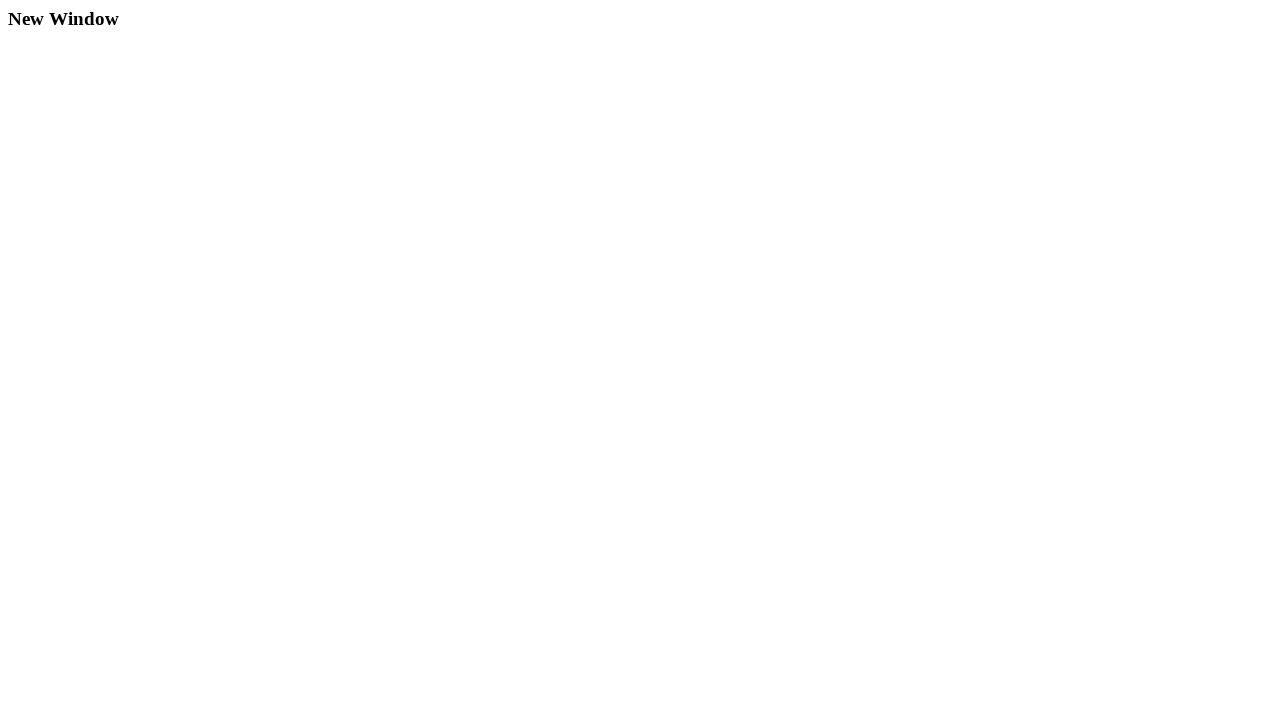

Closed the new window
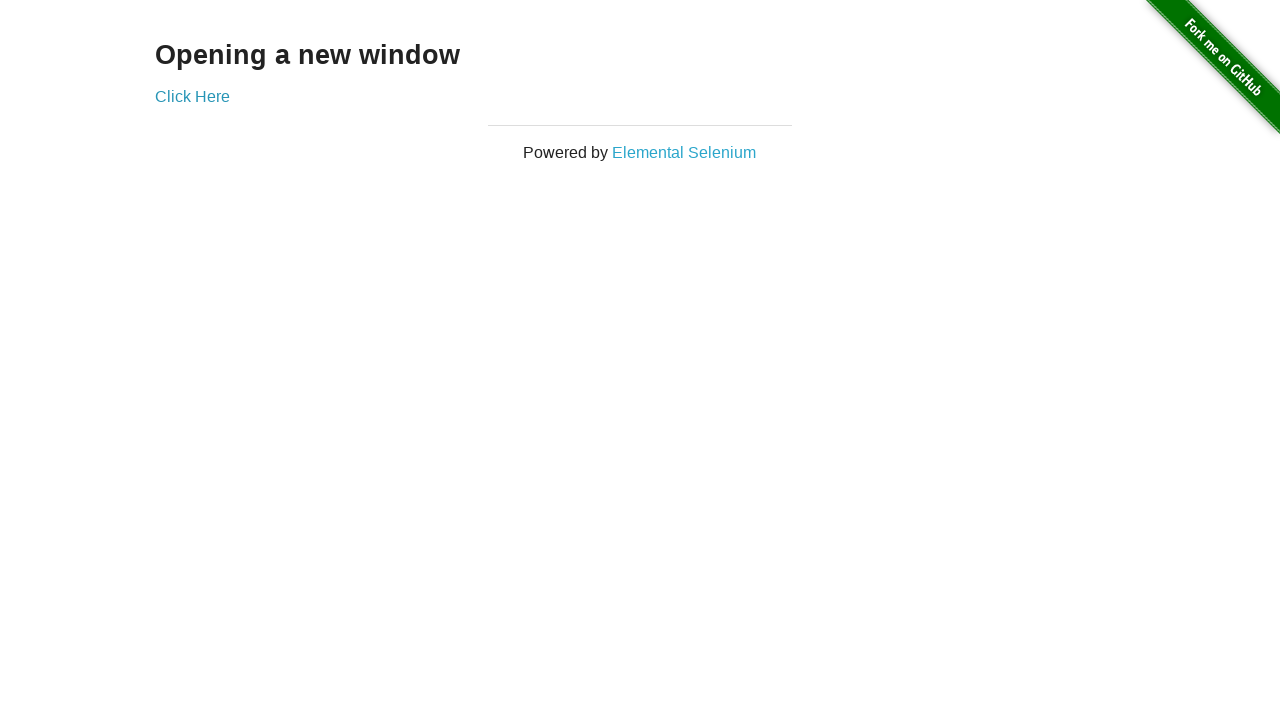

Retrieved text from original window
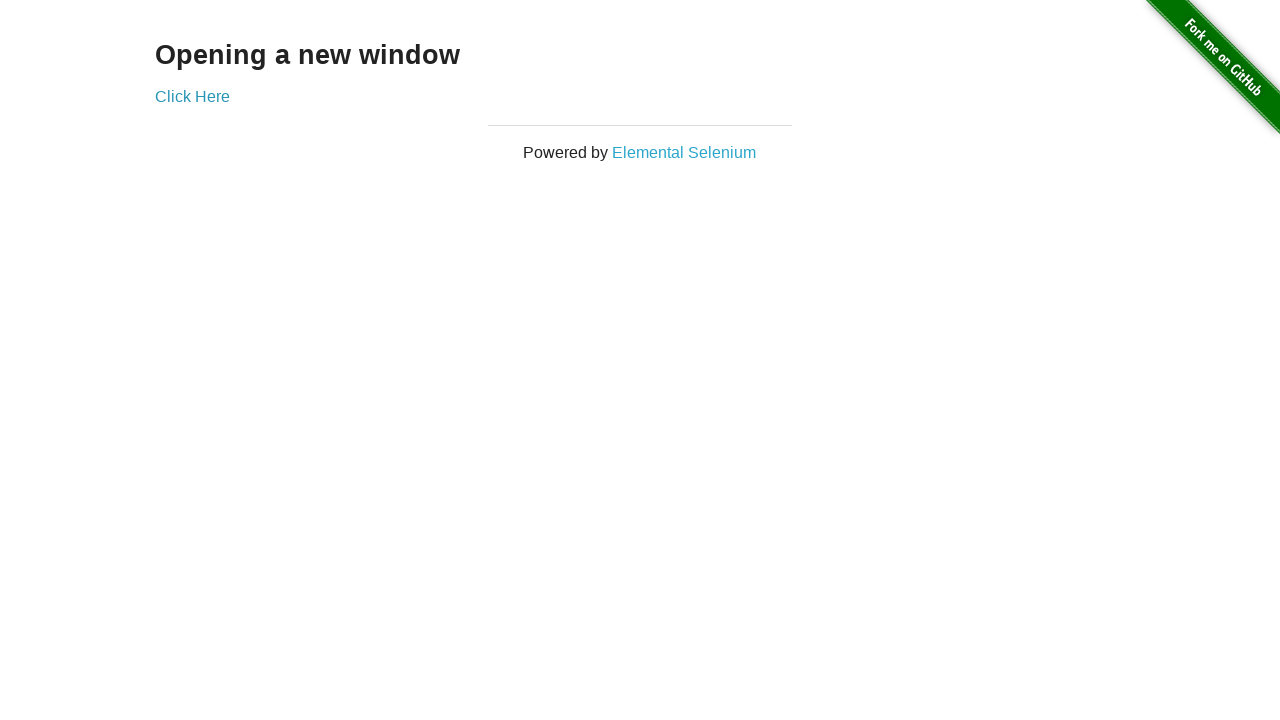

Verified original window content matches expected text 'Opening a new window'
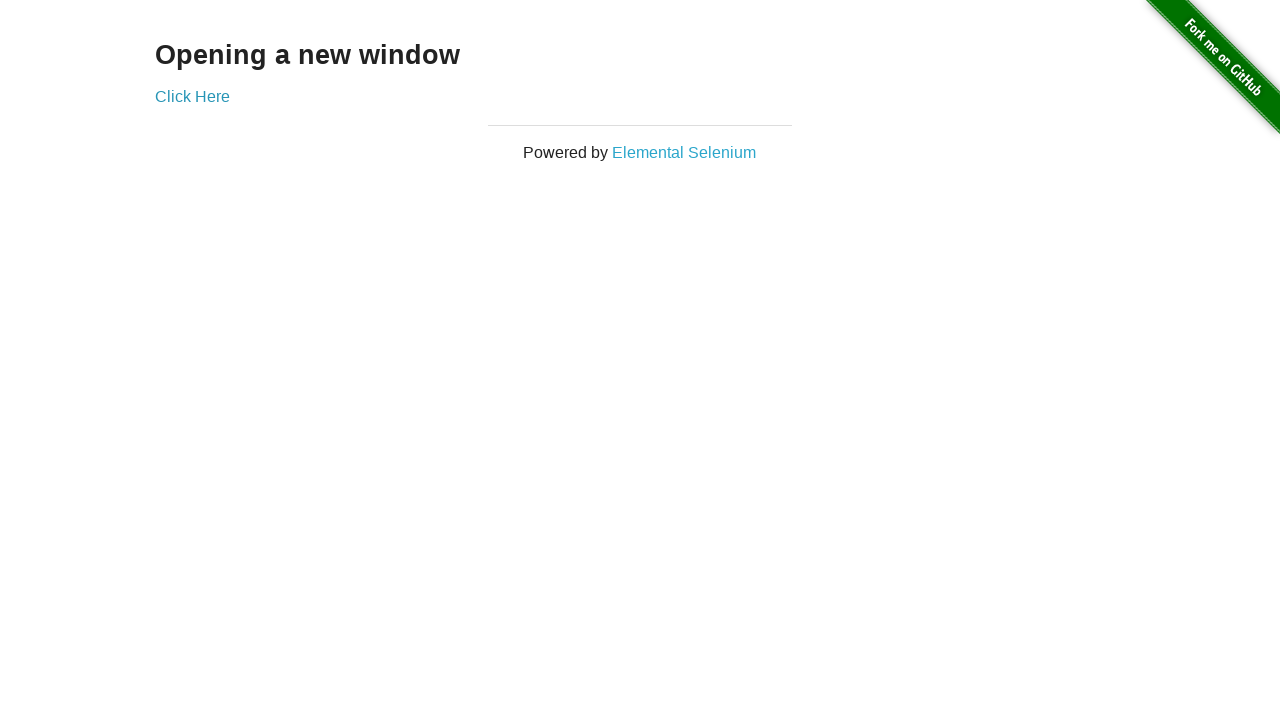

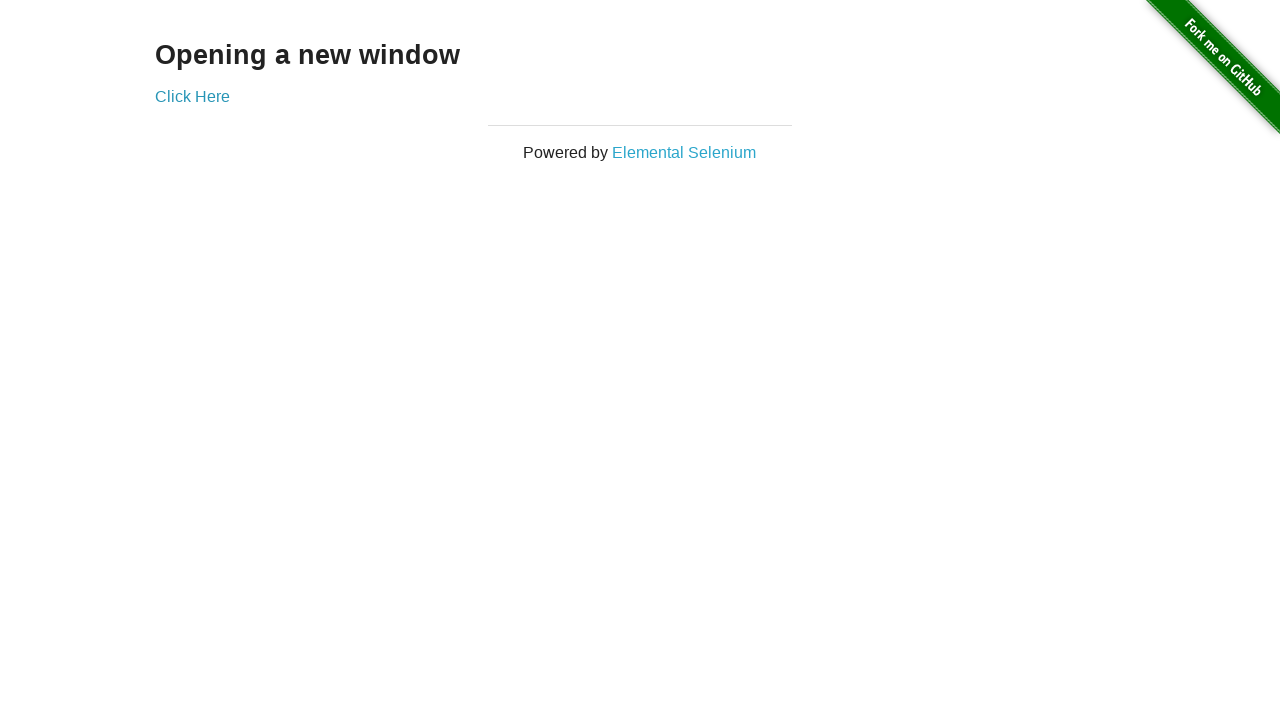